Tests iframe handling by switching to an iframe on the jQuery UI draggable demo page, reading text from the draggable element, switching back to the main content, and clicking the Download link.

Starting URL: https://jqueryui.com/draggable/

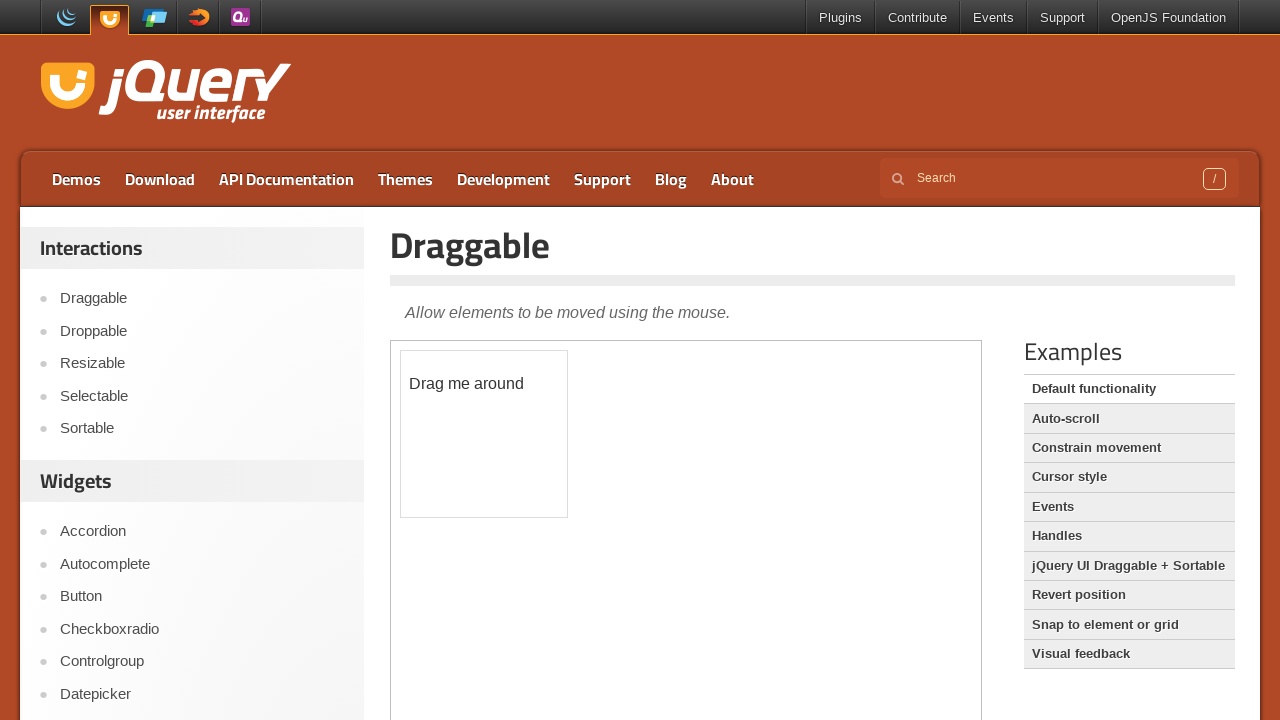

Located and switched to the first iframe on the page
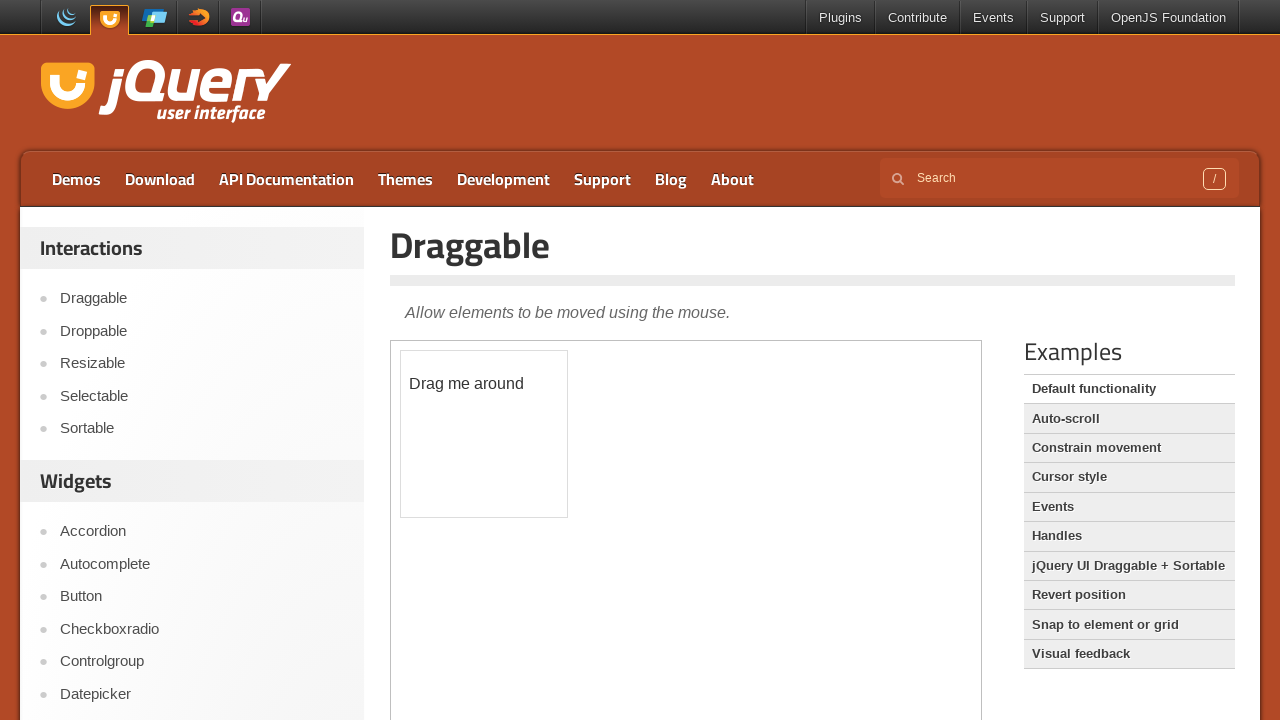

Retrieved text from draggable element: '
	Drag me around
'
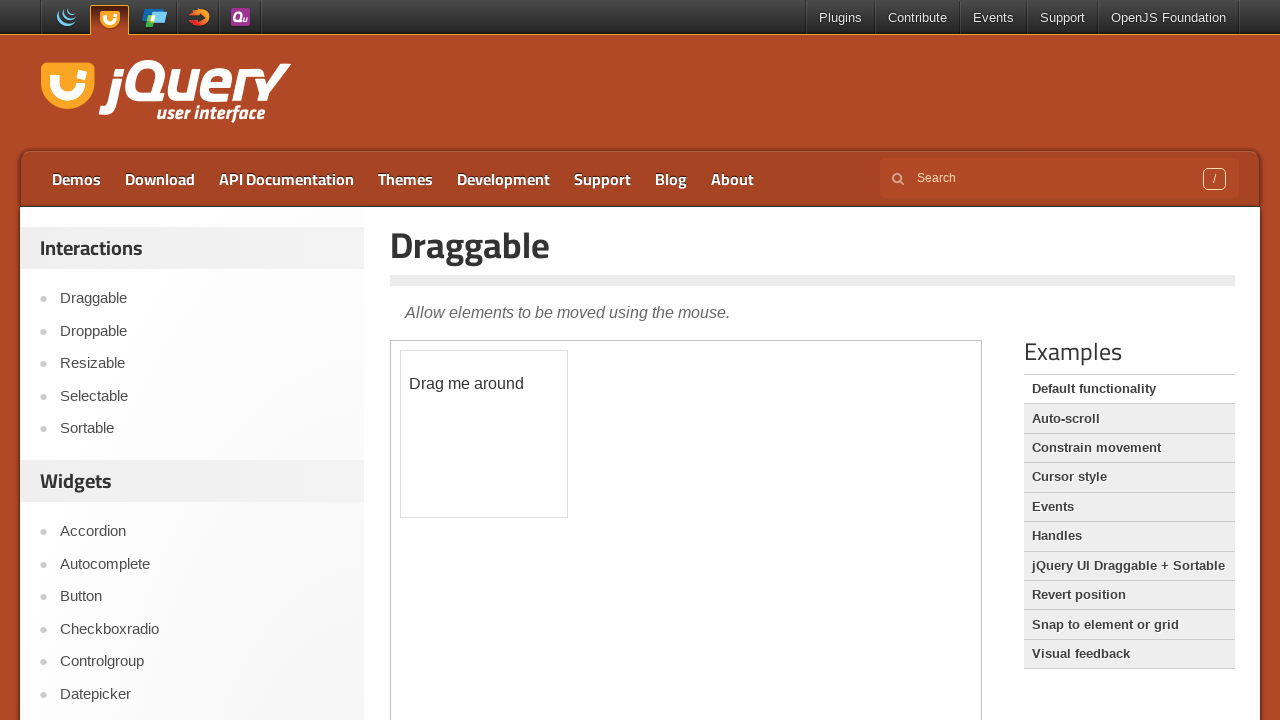

Clicked the Download link on the main page at (160, 179) on a:text('Download')
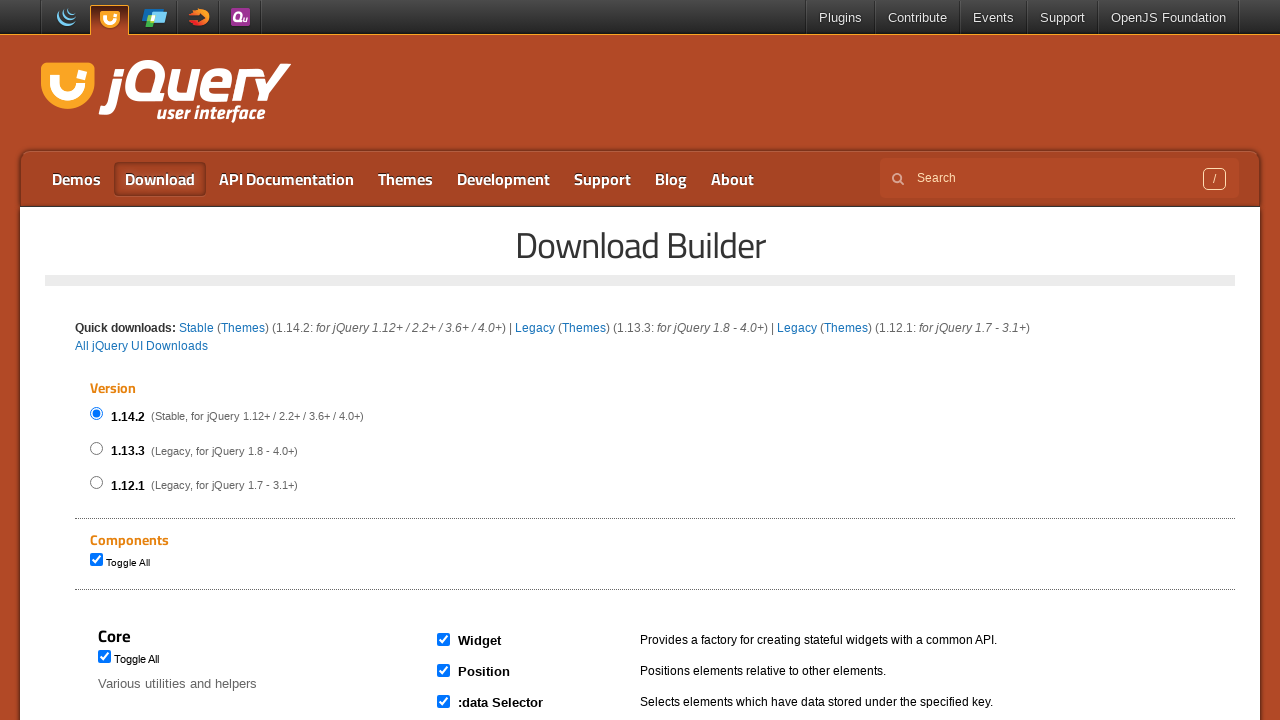

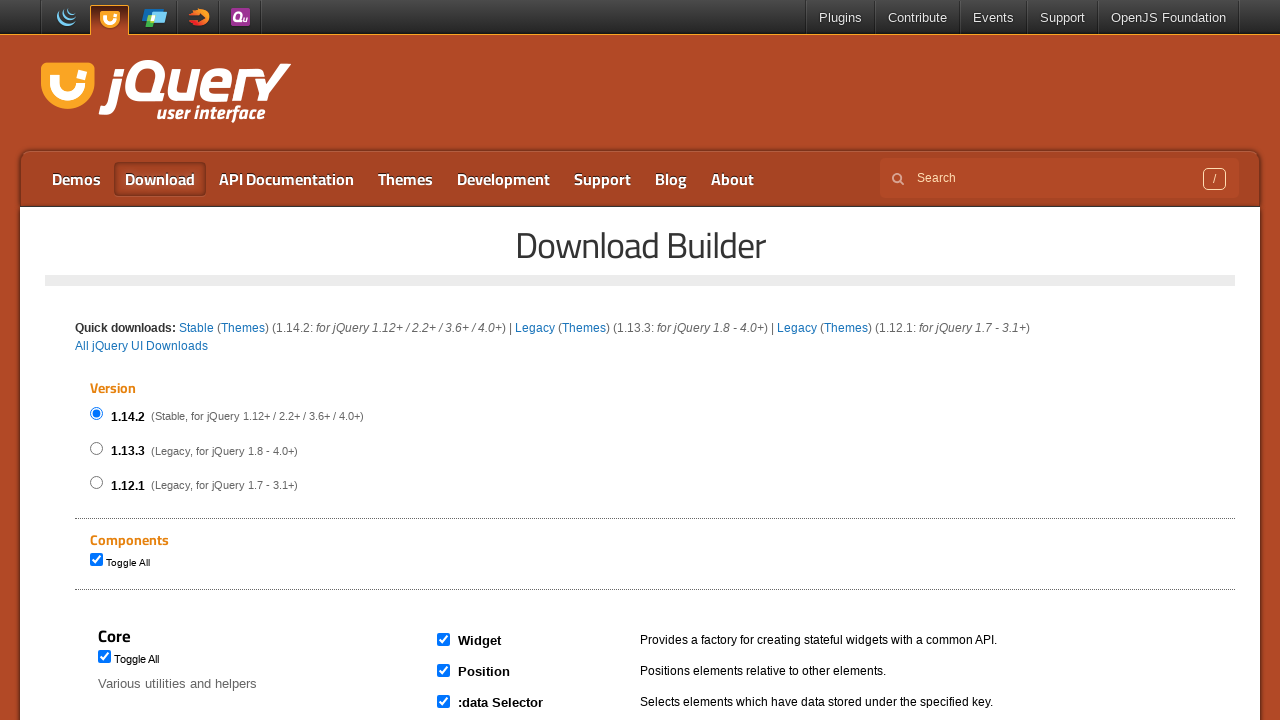